Tests keyboard actions on a textarea element by clicking on it and performing keyboard input operations including typing text and using keyboard shortcuts.

Starting URL: https://omayo.blogspot.com/

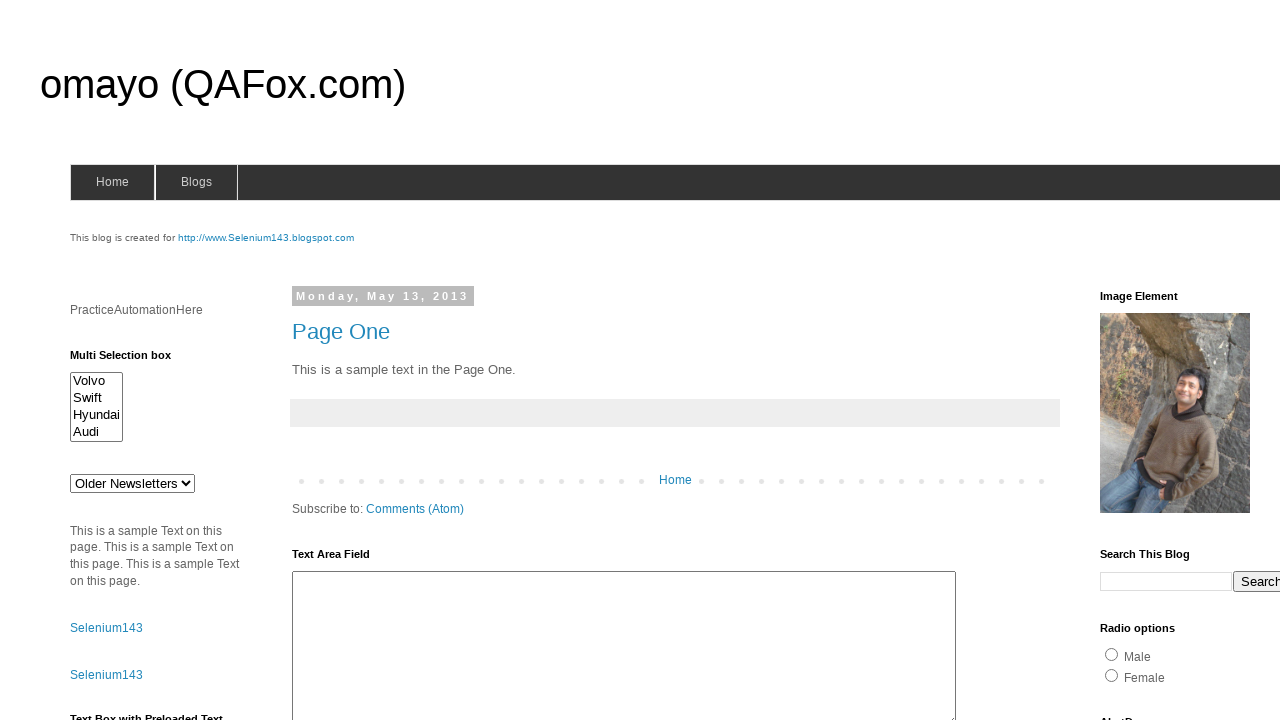

Clicked on the second textarea element with 10 rows at (423, 361) on (//textarea[@rows='10'])[2]
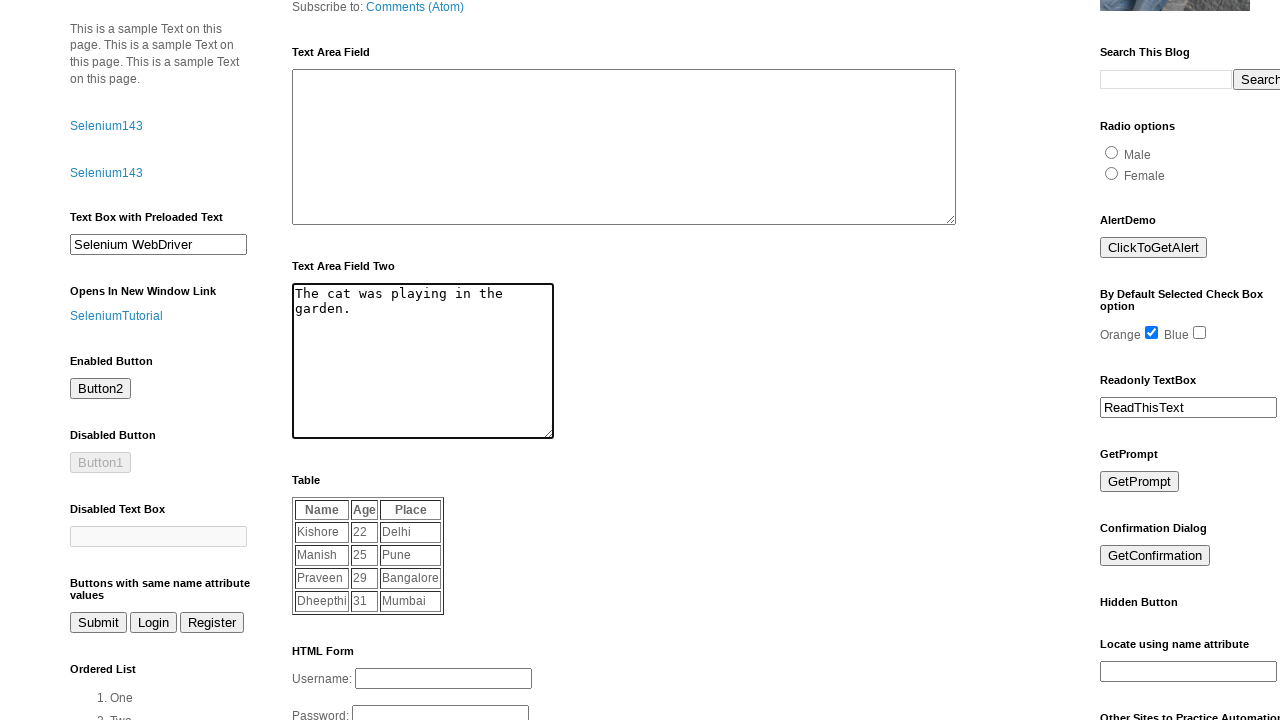

Typed 'Sample text for keyboard demo' using keyboard
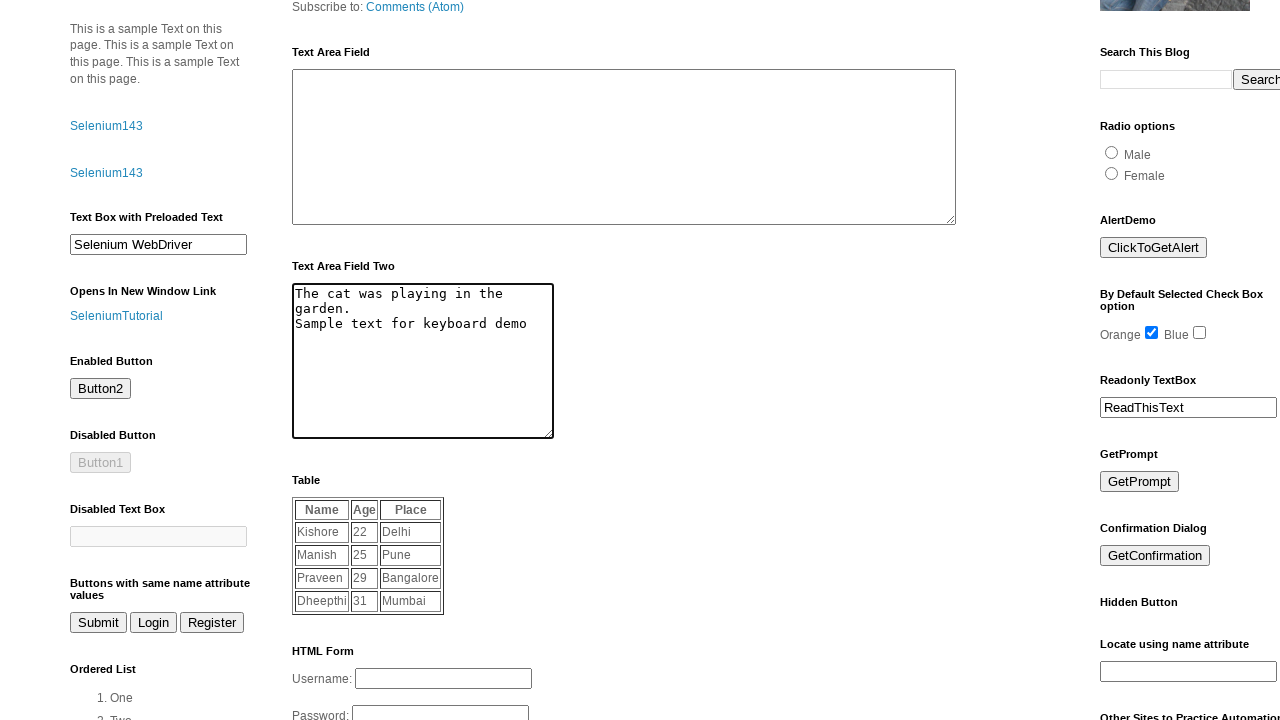

Pressed Ctrl+A to select all text in textarea
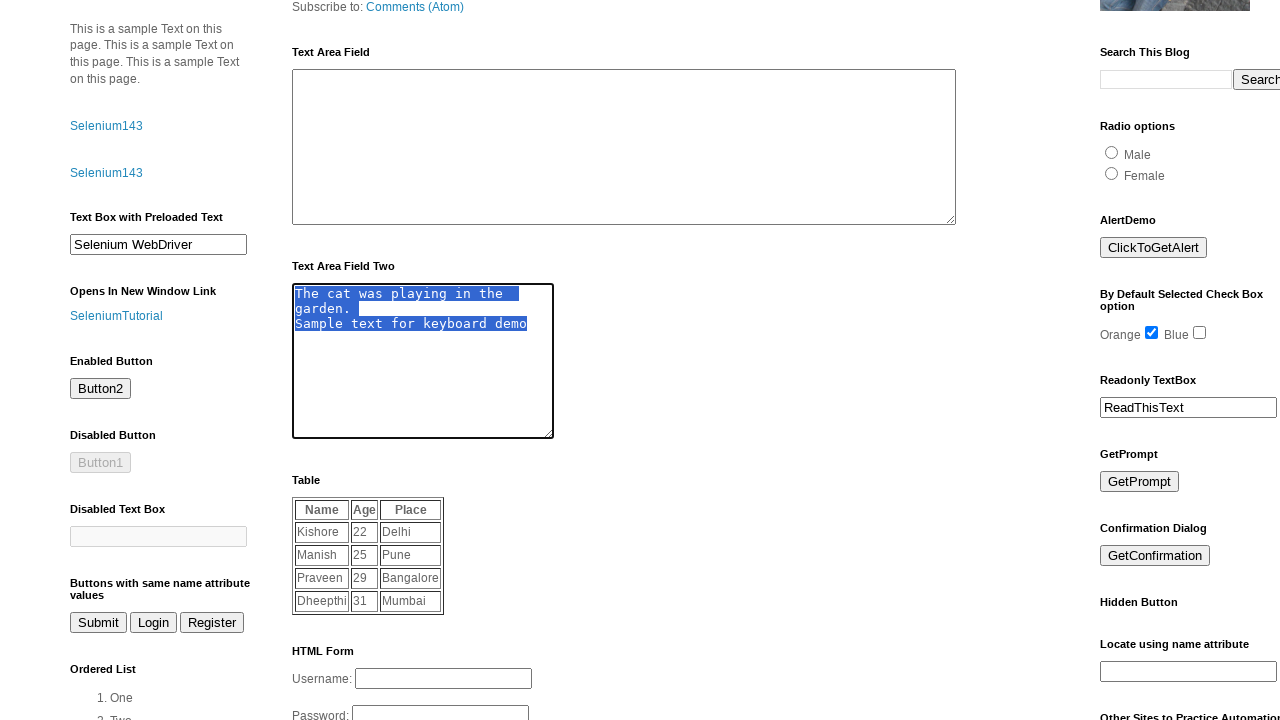

Pressed Ctrl+C to copy selected text
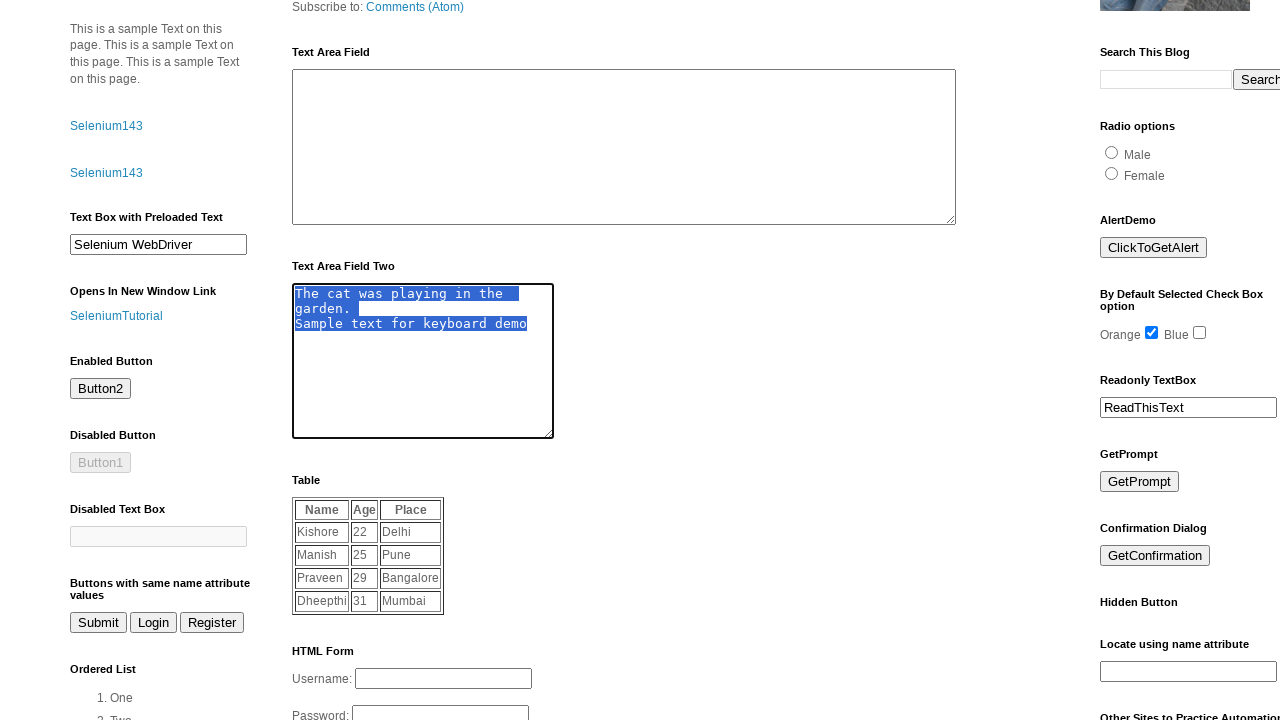

Pressed Ctrl+V to paste text
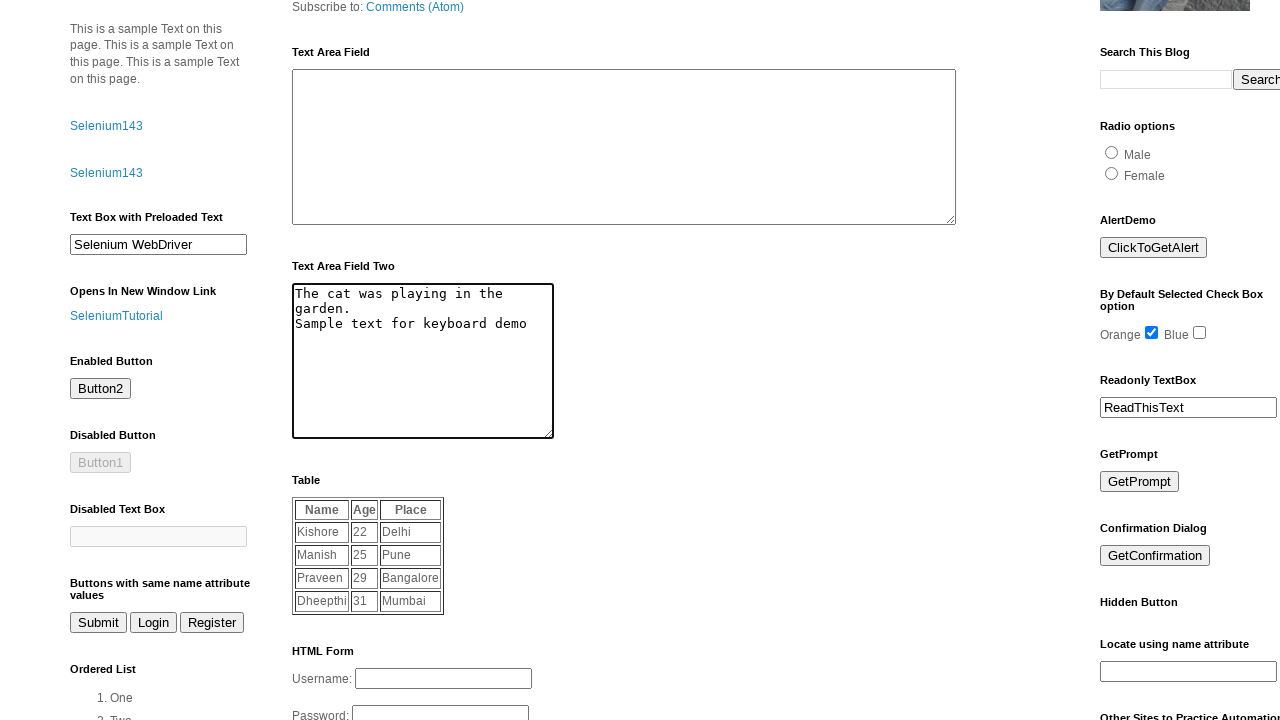

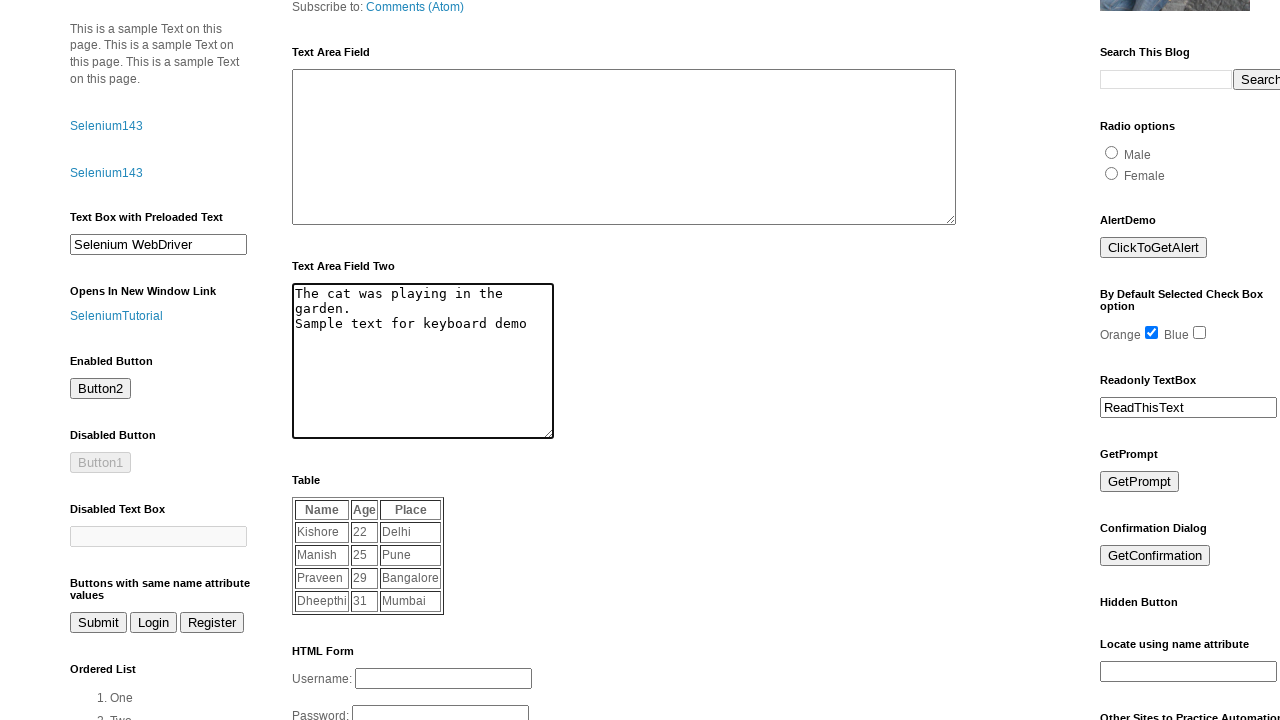